Tests window handling by opening a new window, verifying content in both windows, and switching between them

Starting URL: https://the-internet.herokuapp.com/windows

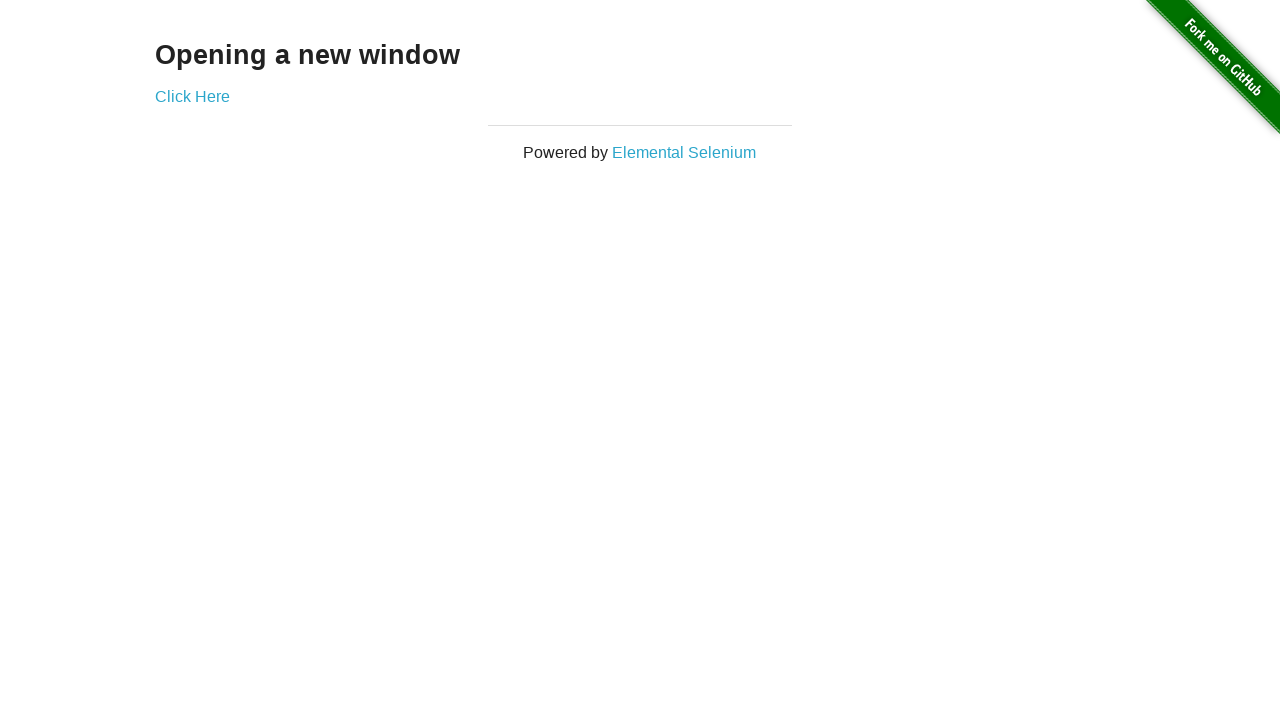

Retrieved main page heading text
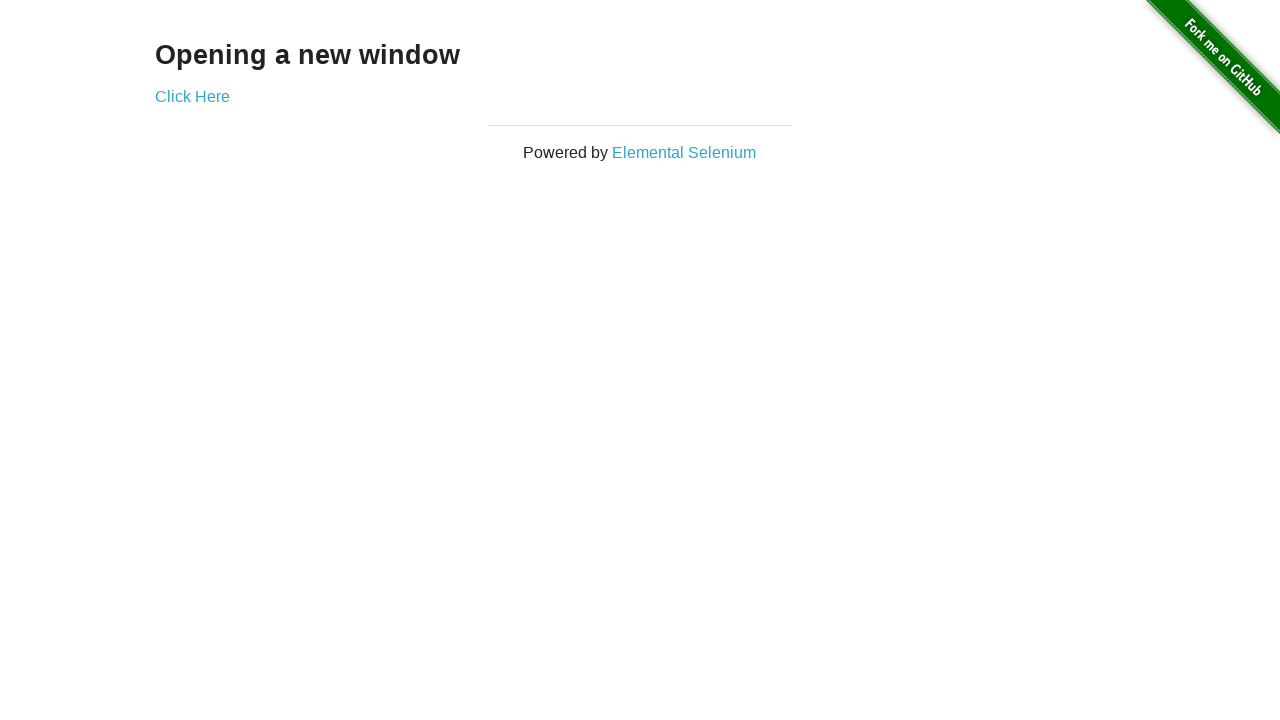

Verified main page heading text is 'Opening a new window'
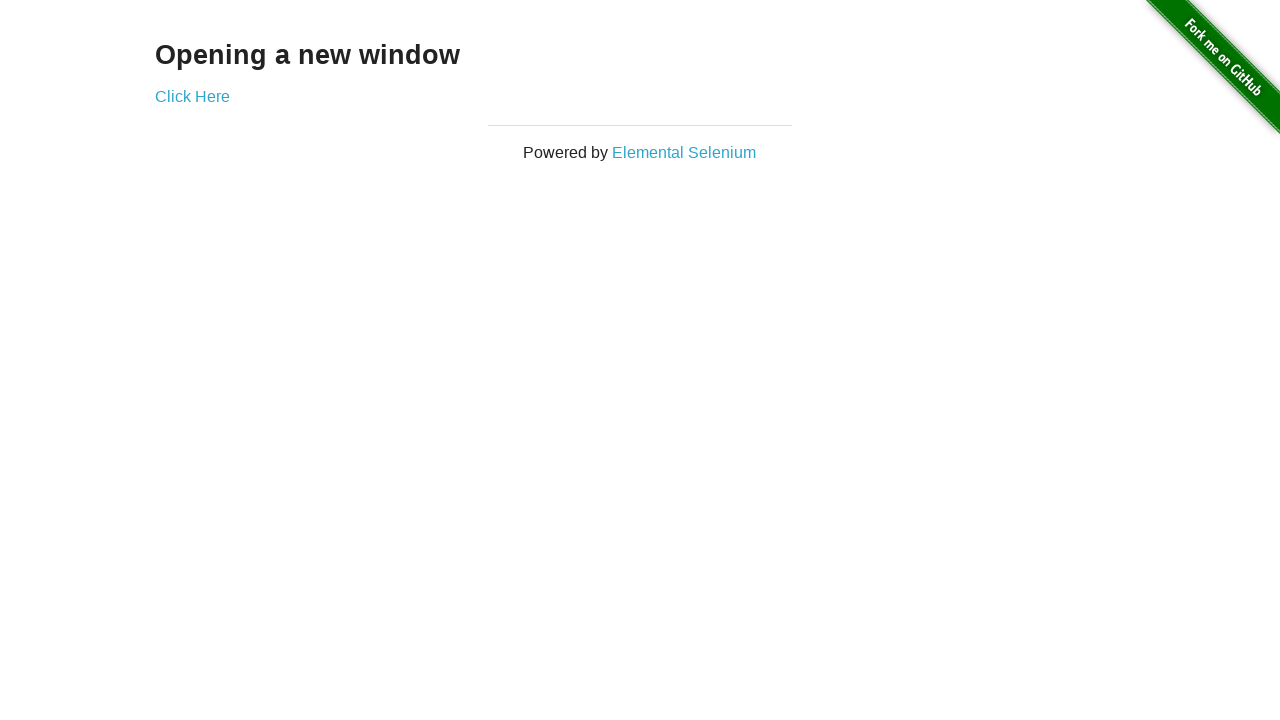

Verified main page title is 'The Internet'
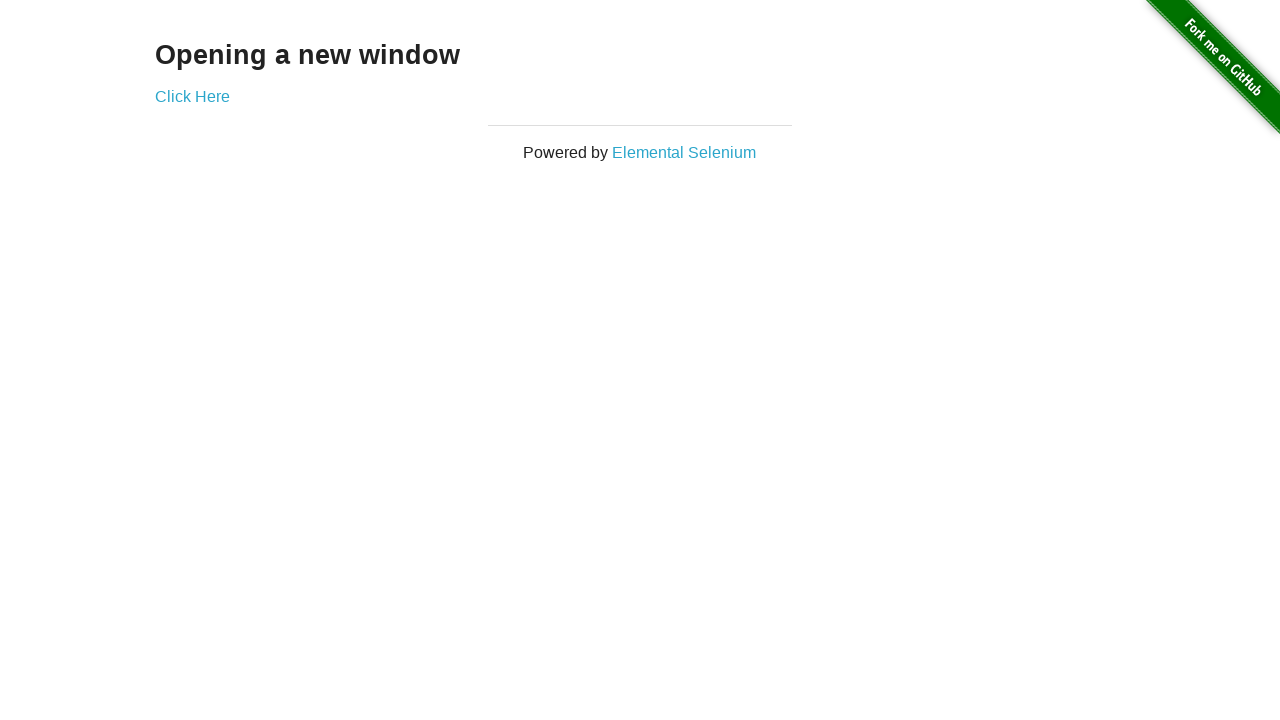

Clicked 'Click Here' button to open new window at (192, 96) on text='Click Here'
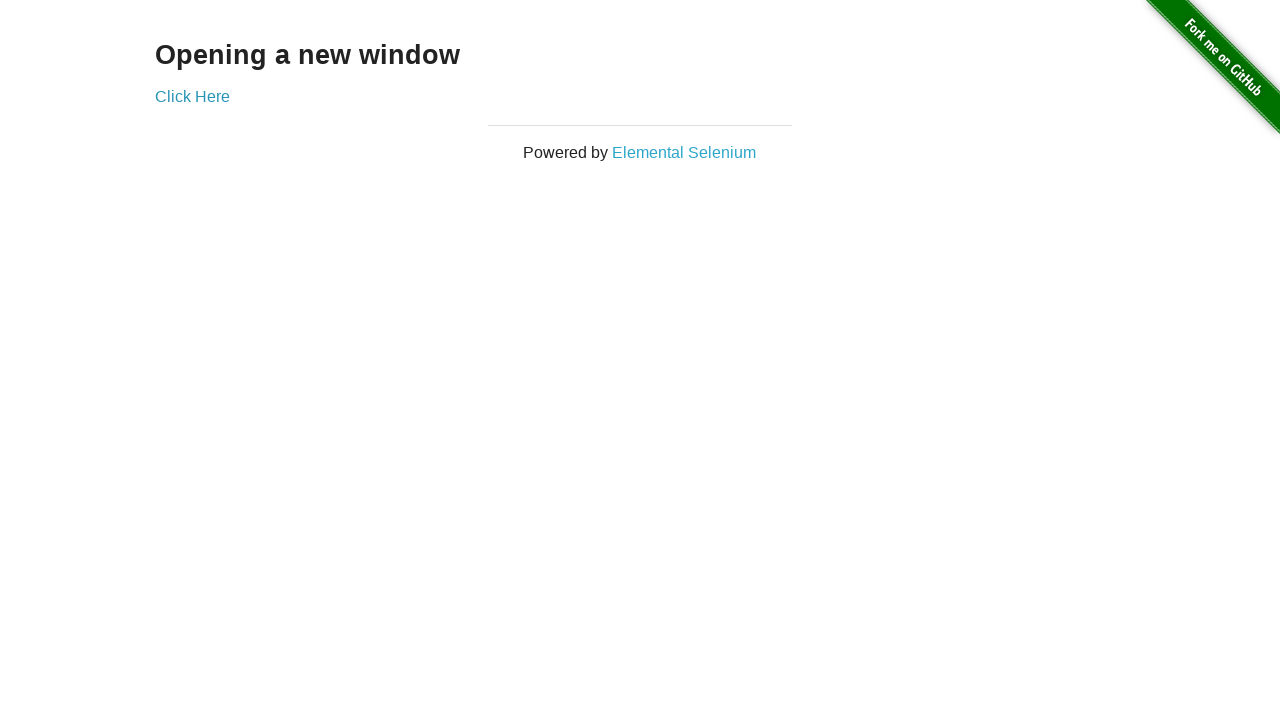

Captured new popup window reference
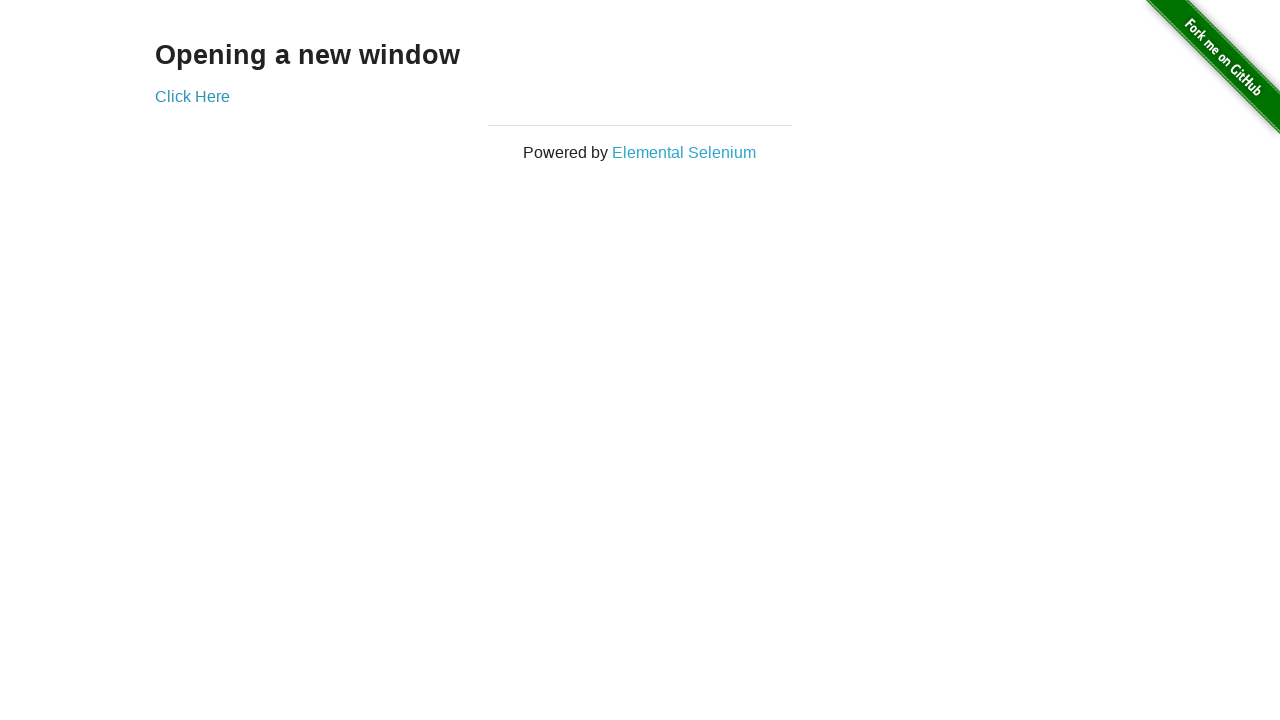

Verified new window title is 'New Window'
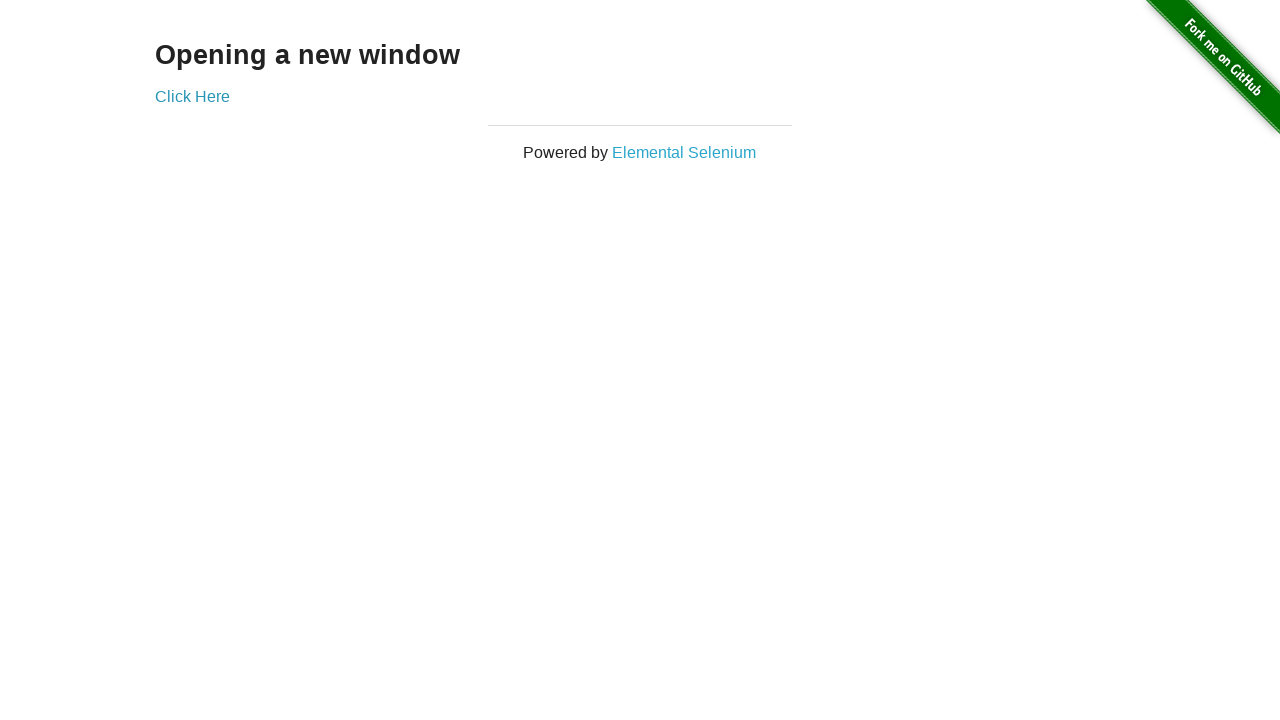

Retrieved new window heading text
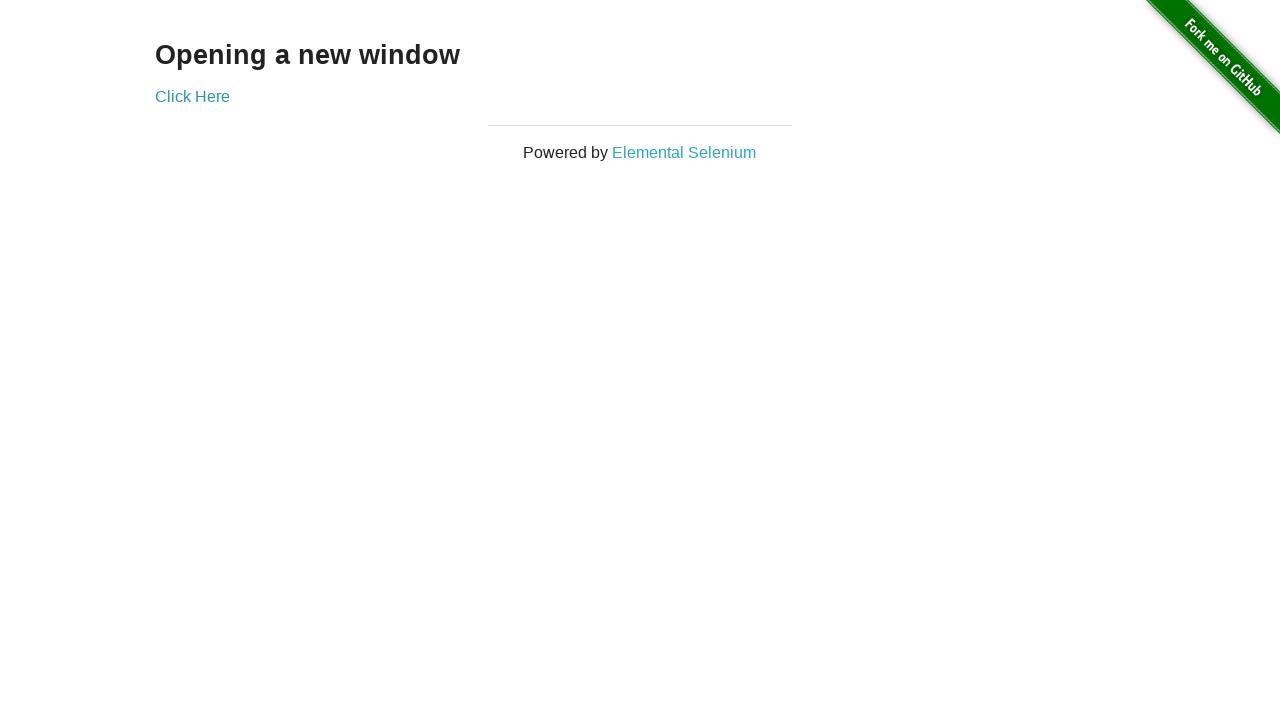

Verified new window heading text is 'New Window'
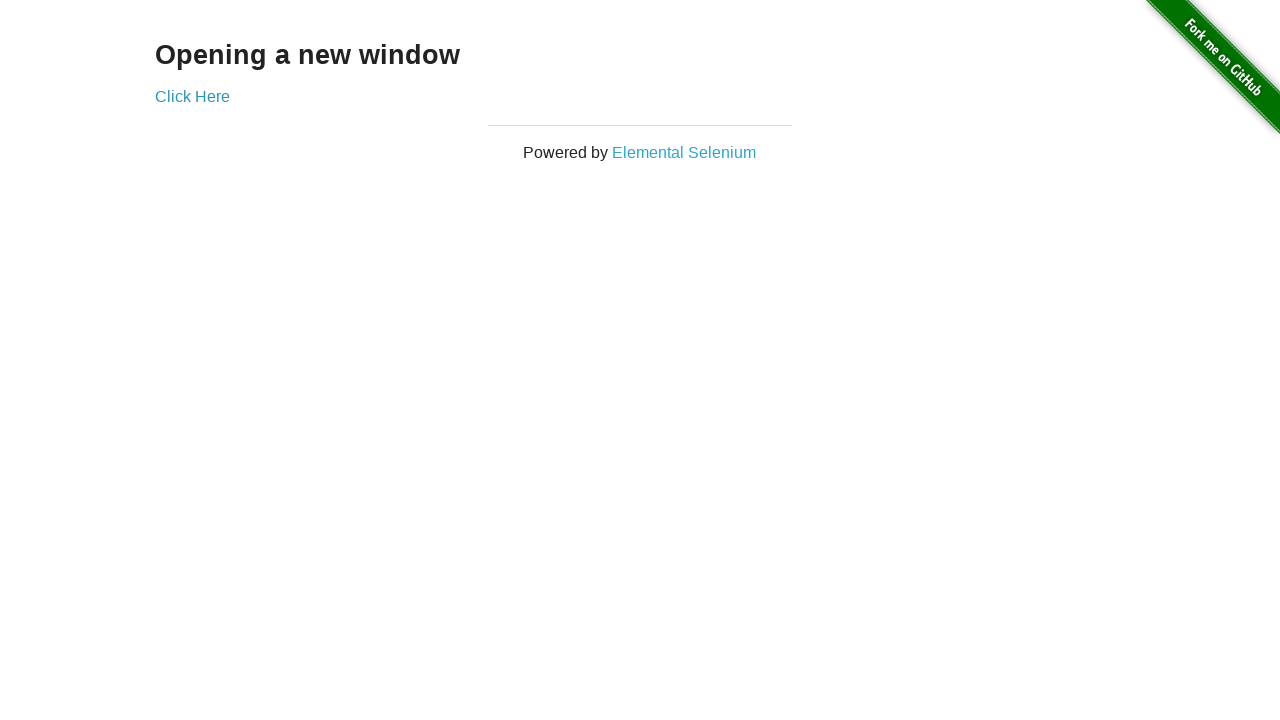

Verified original window title remains 'The Internet' after switch
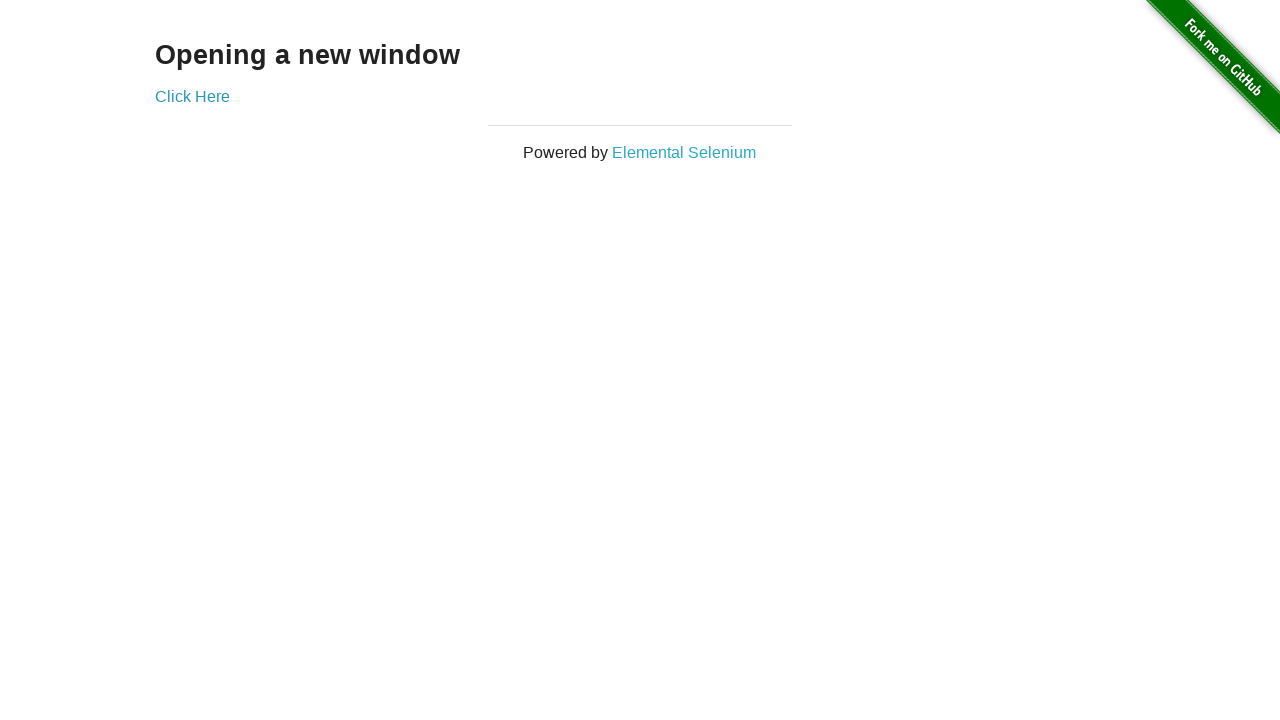

Closed the new popup window
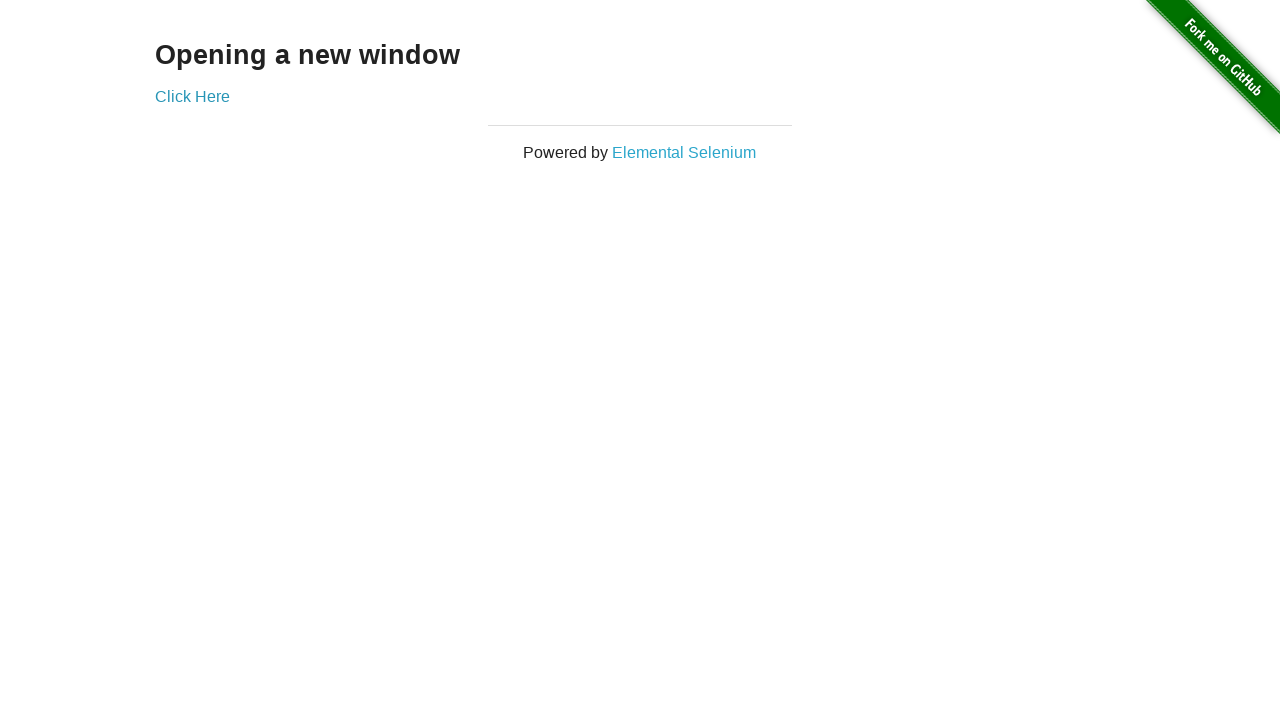

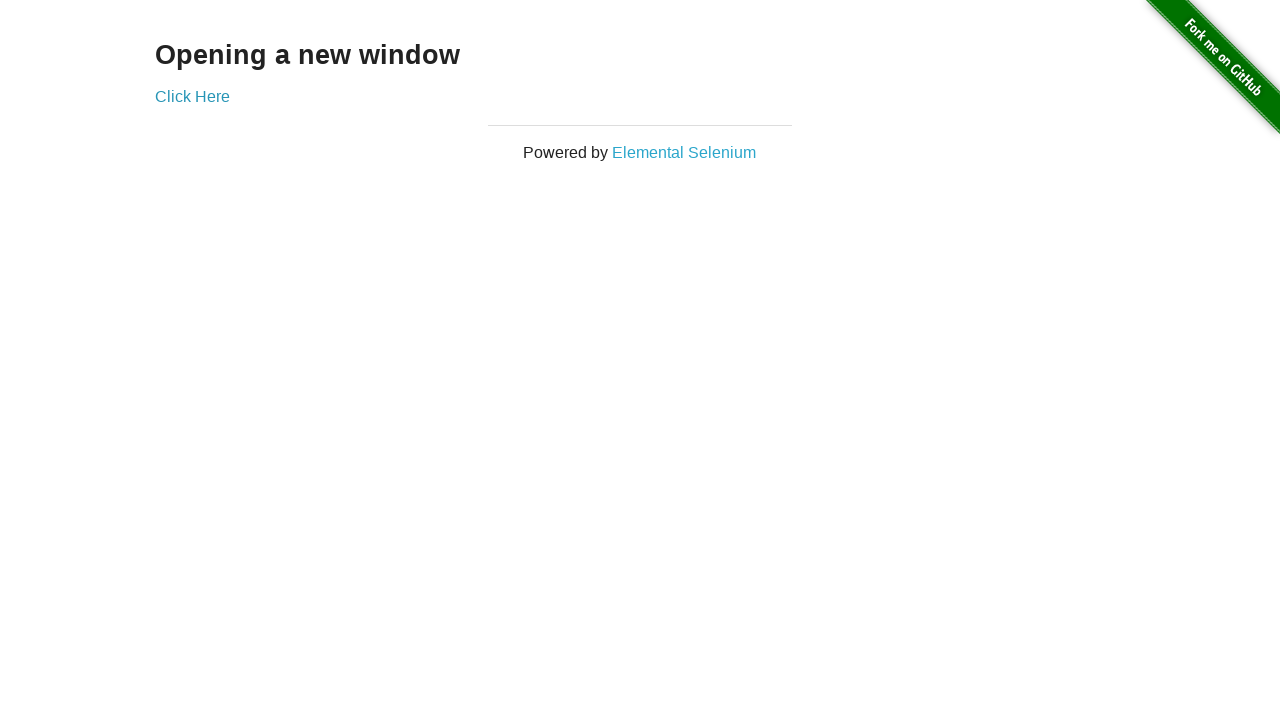